Verifies that the Java tutorial link is present on the W3Resource homepage

Starting URL: https://www.w3resource.com/index.php

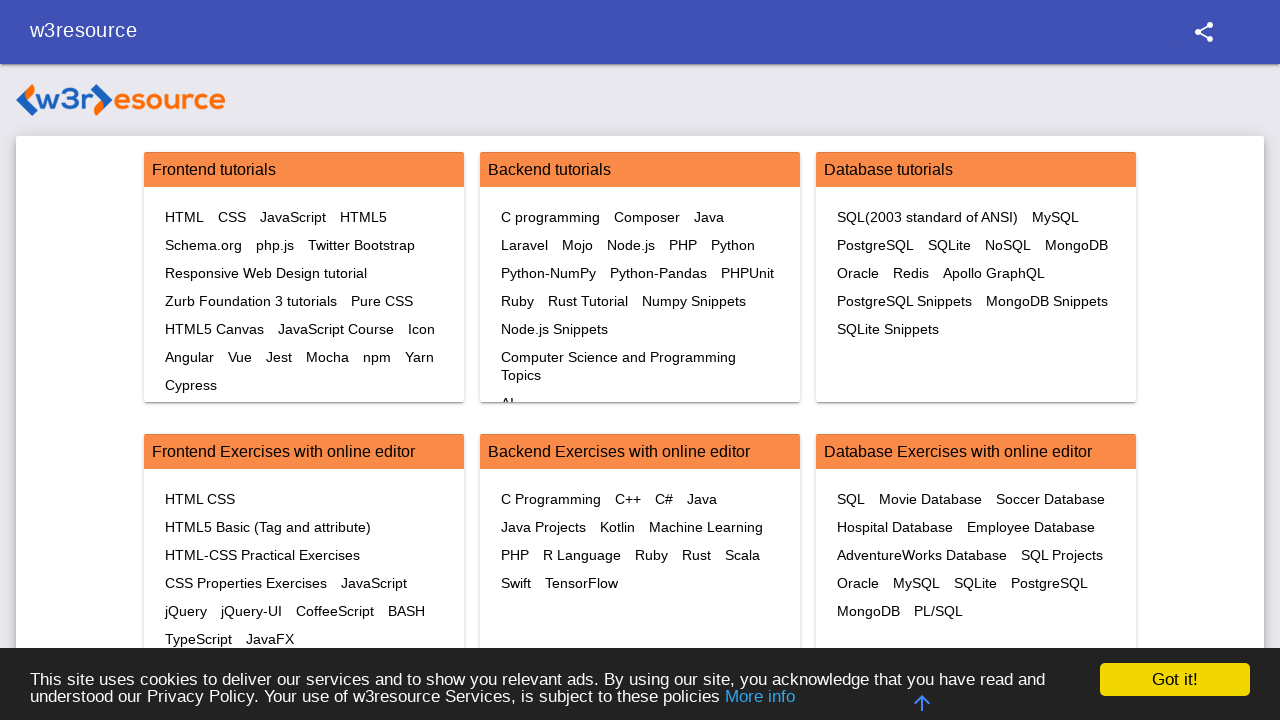

Navigated to W3Resource homepage
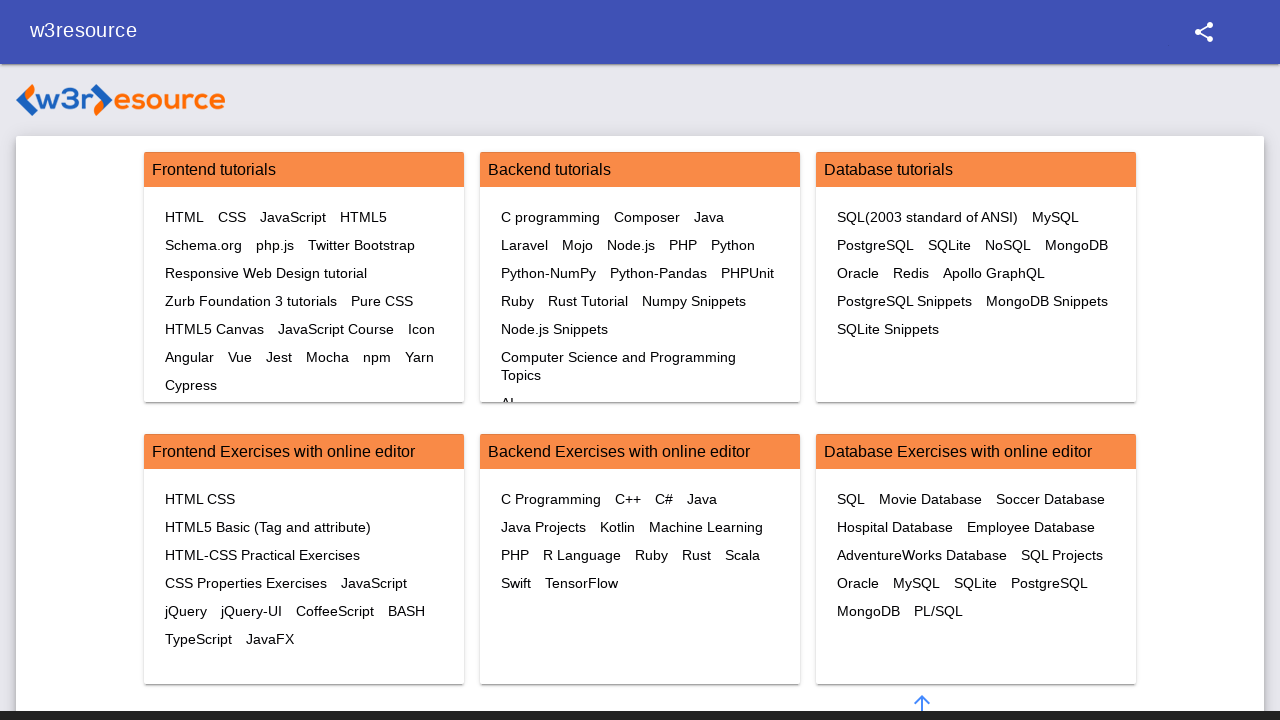

Java tutorial link is present on the page
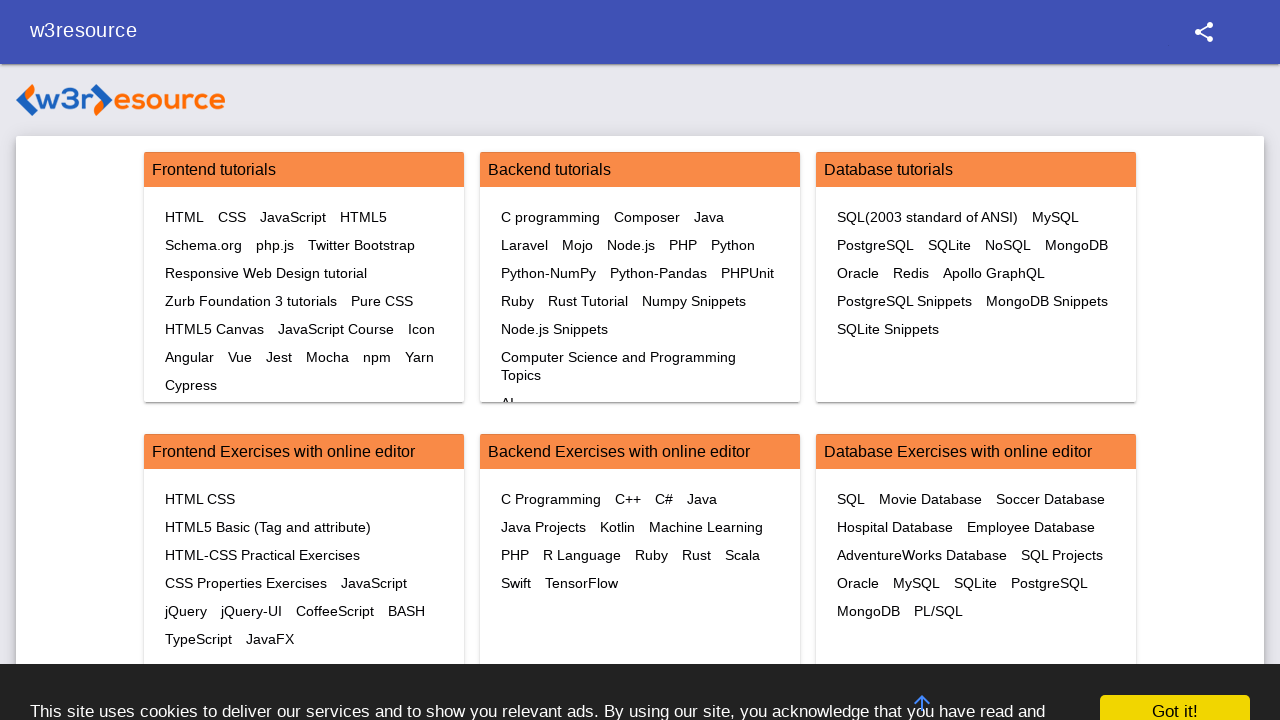

Verified Java tutorial link is visible
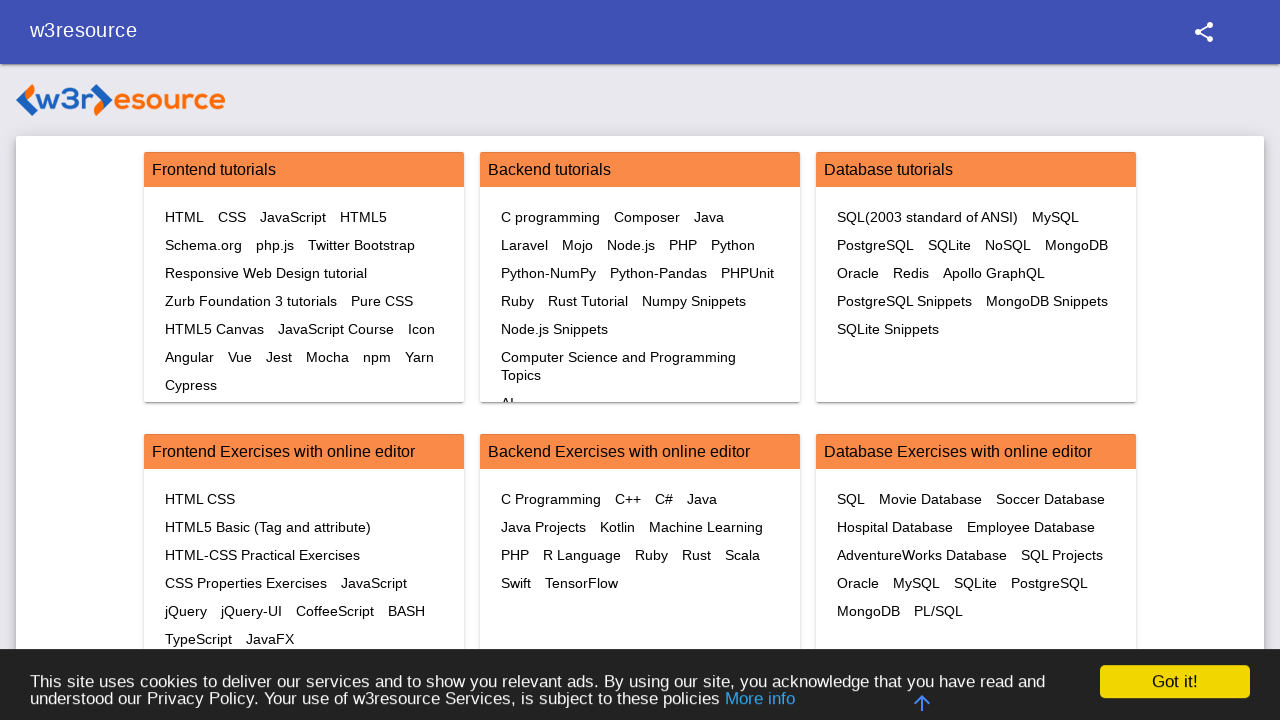

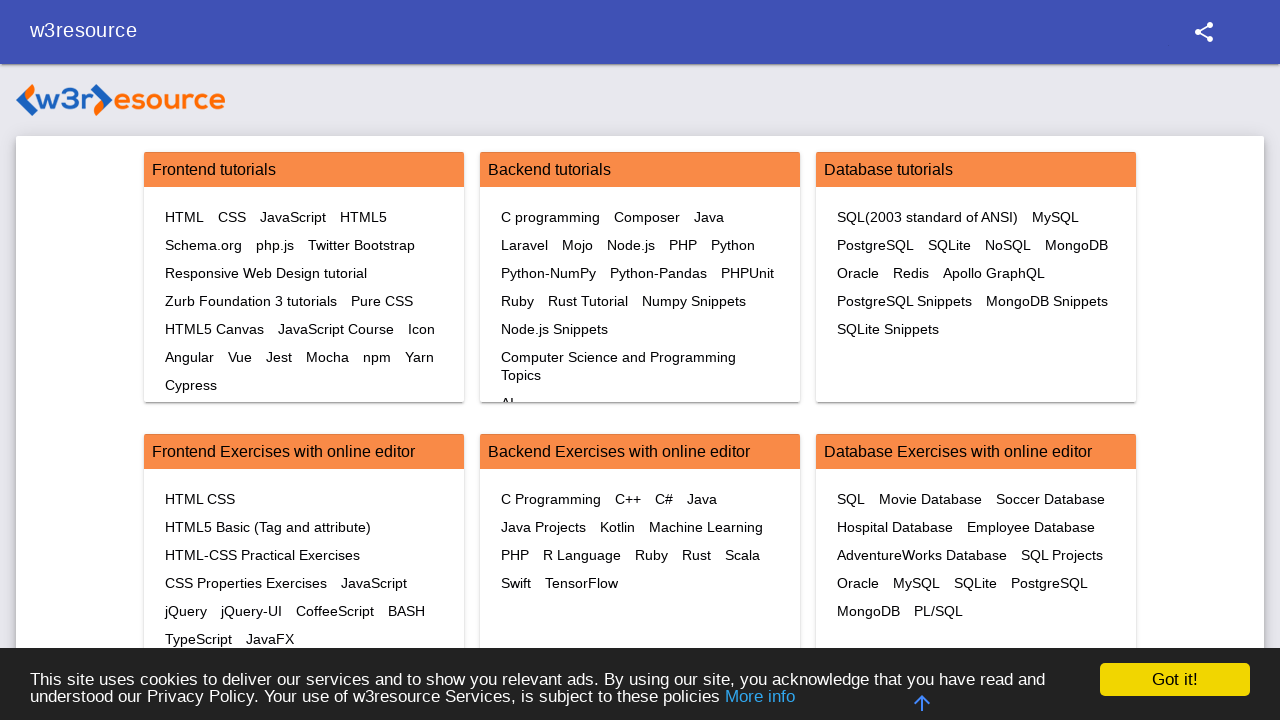